Calculates the sum of two numbers displayed on the page and selects the result from a dropdown menu, then submits the form

Starting URL: http://suninjuly.github.io/selects1.html

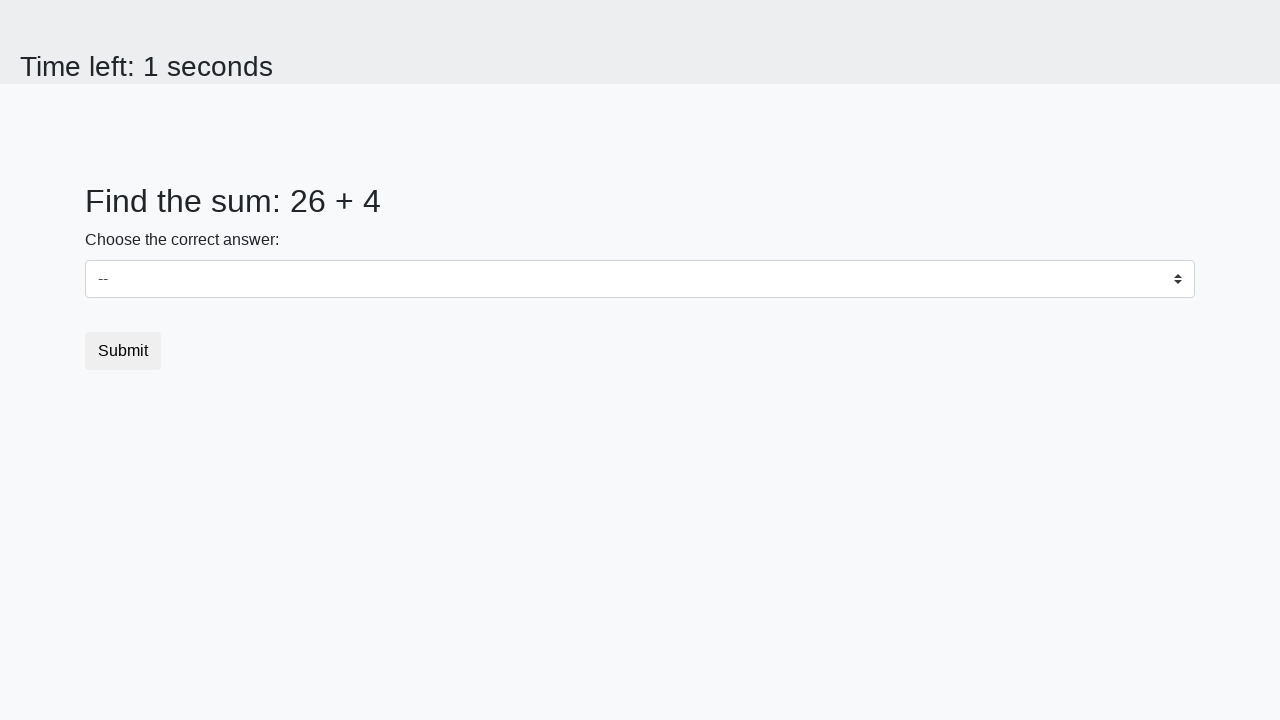

Retrieved first number from span#num1
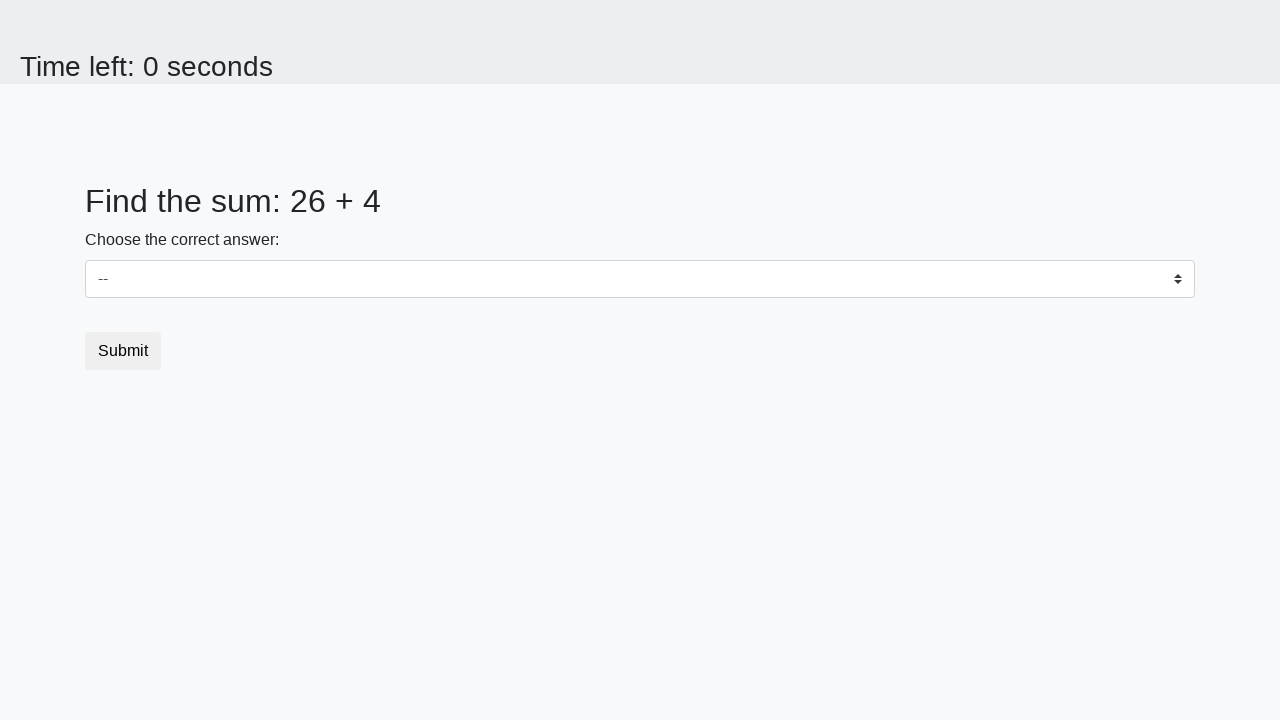

Retrieved second number from span#num2
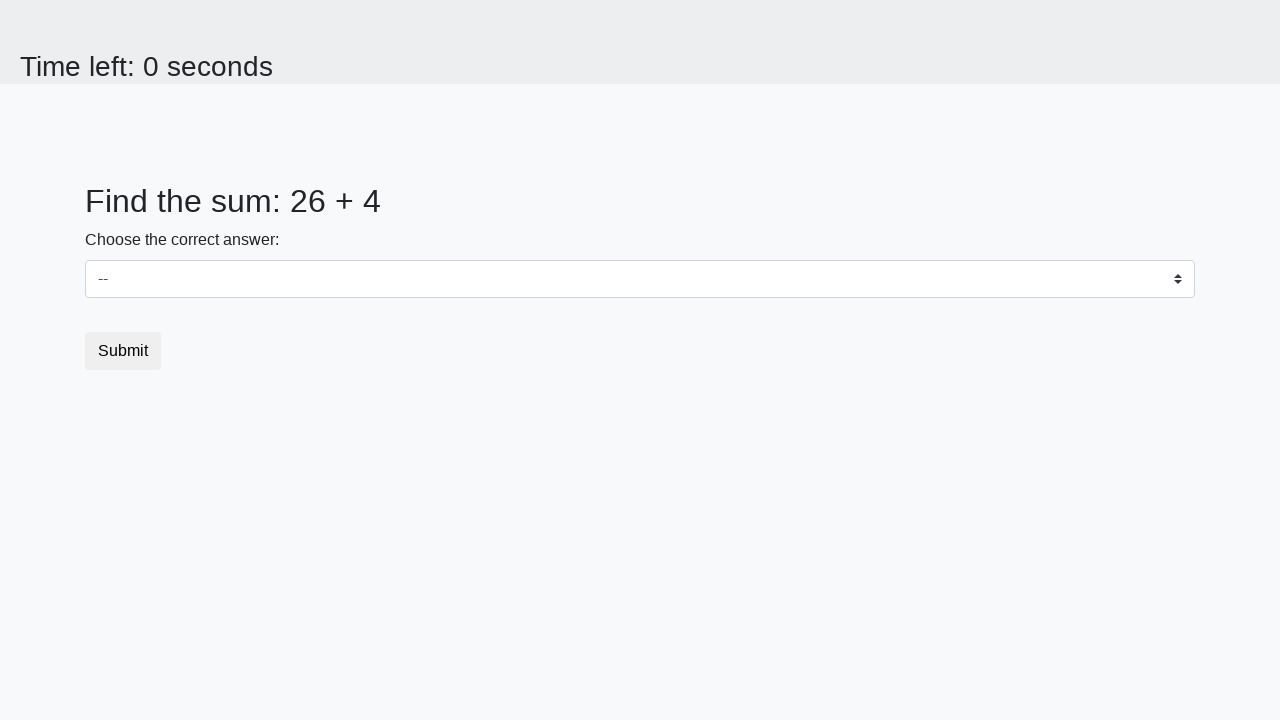

Calculated sum of the two numbers: 30
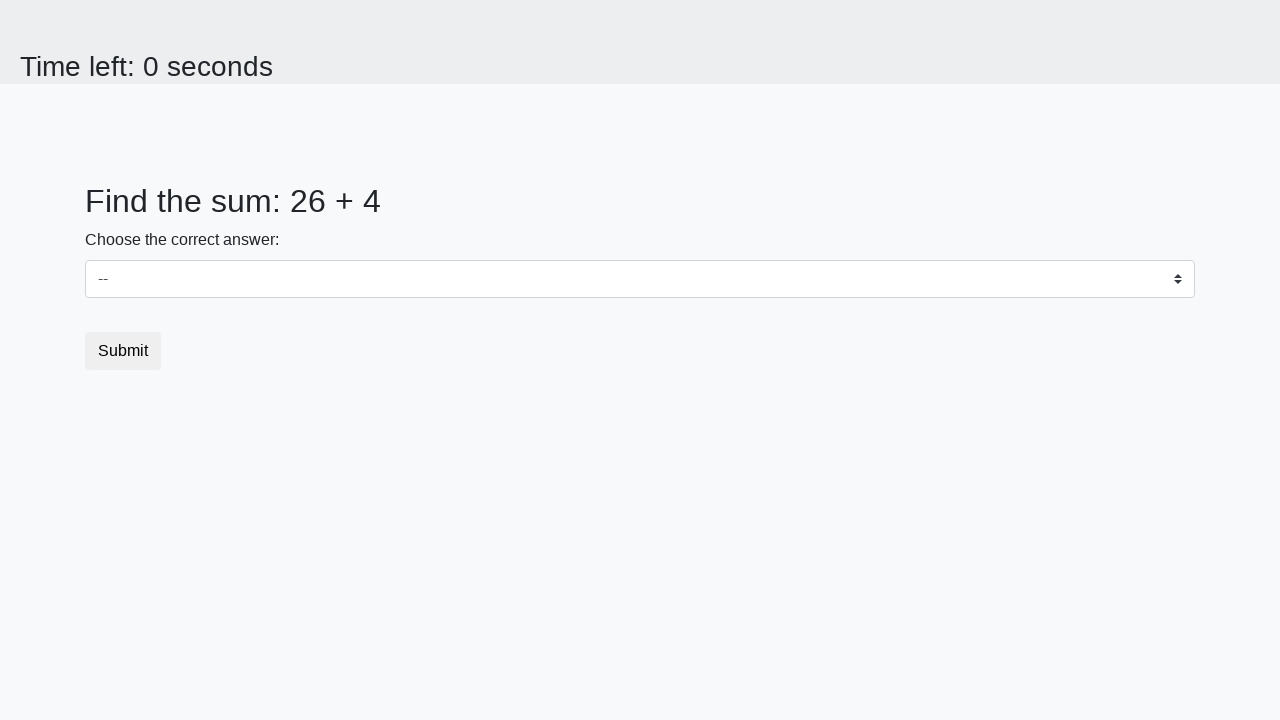

Selected sum value '30' from dropdown menu on select
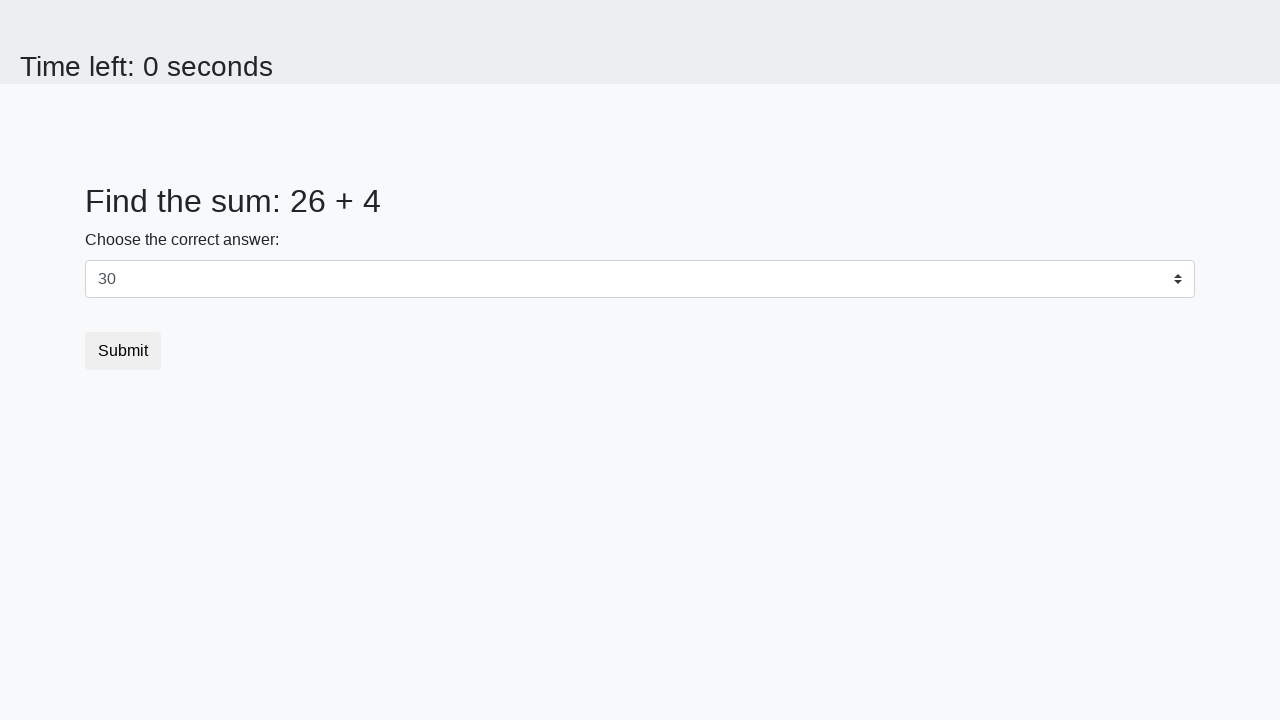

Clicked submit button to complete the form at (123, 351) on button[type="submit"]
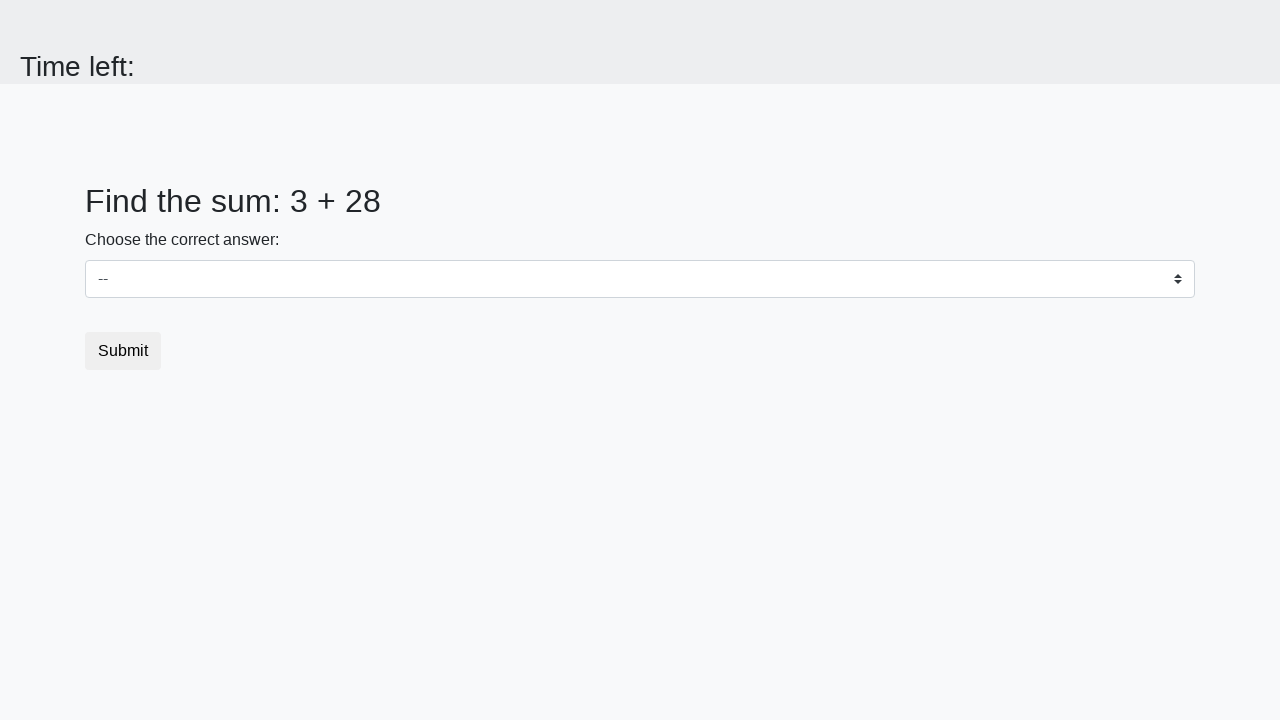

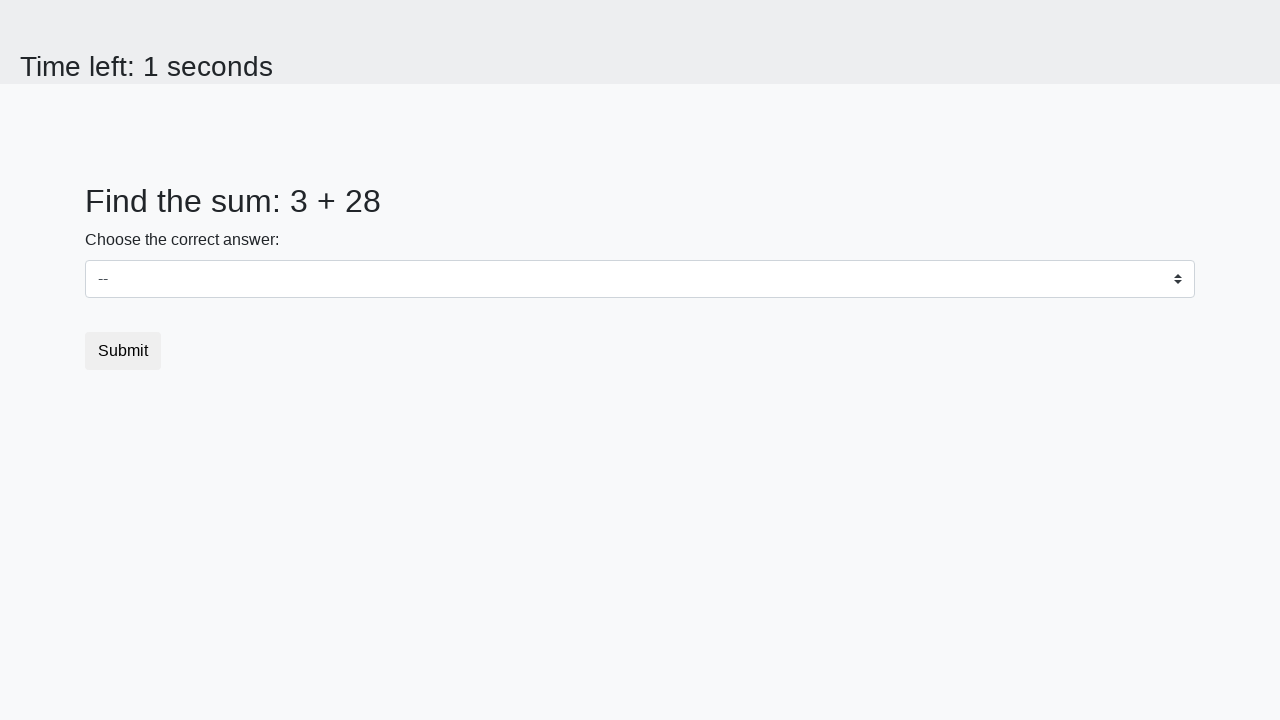